Performs a drag and drop action to a specific offset position

Starting URL: https://crossbrowsertesting.github.io/drag-and-drop

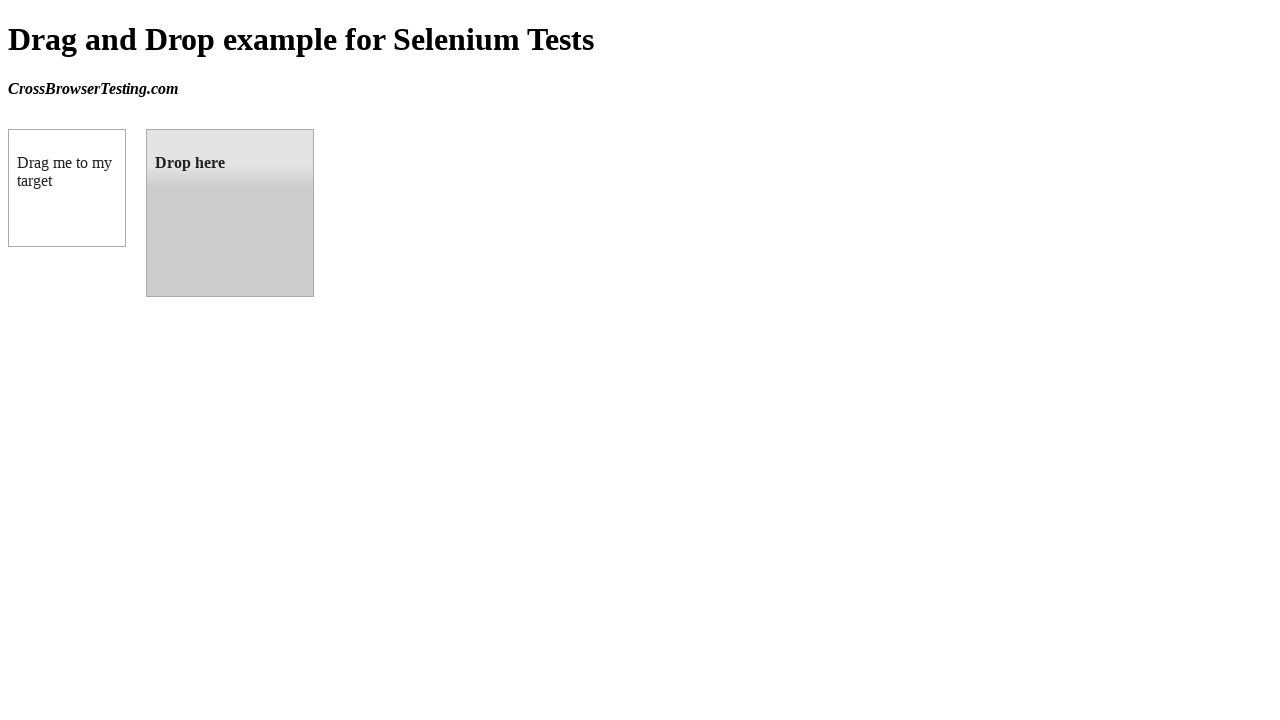

Located draggable source element
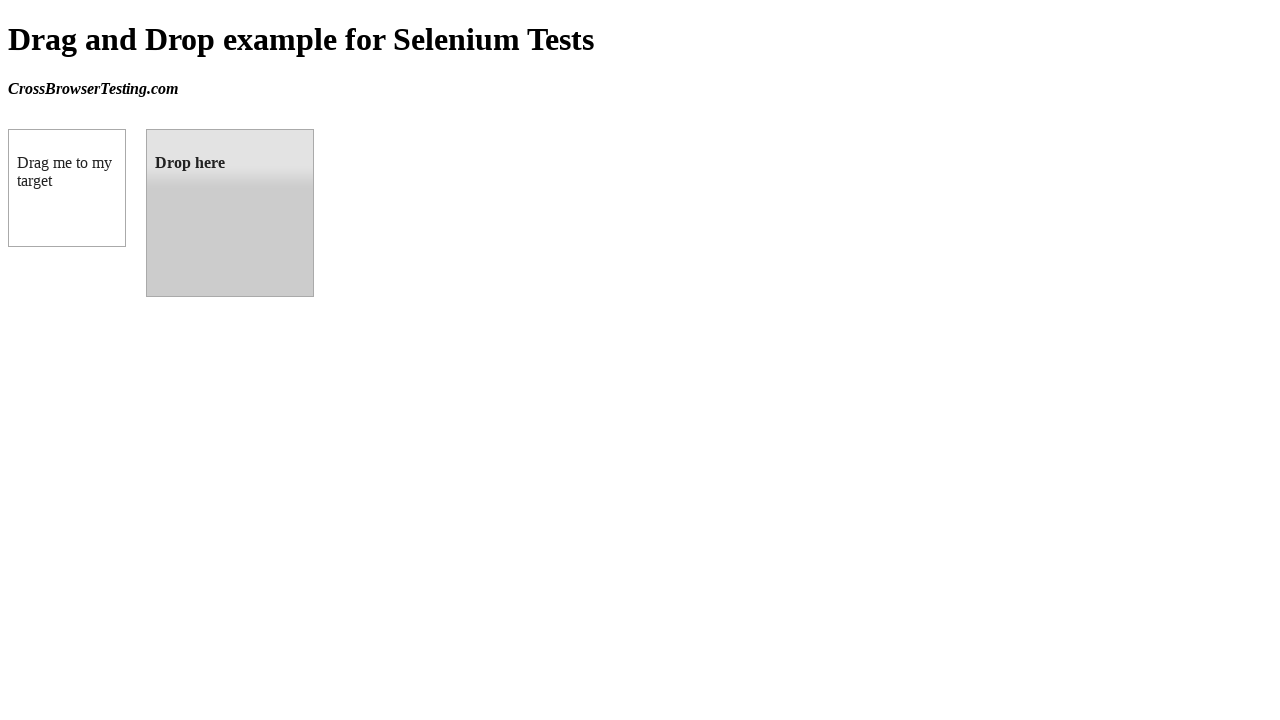

Located droppable target element
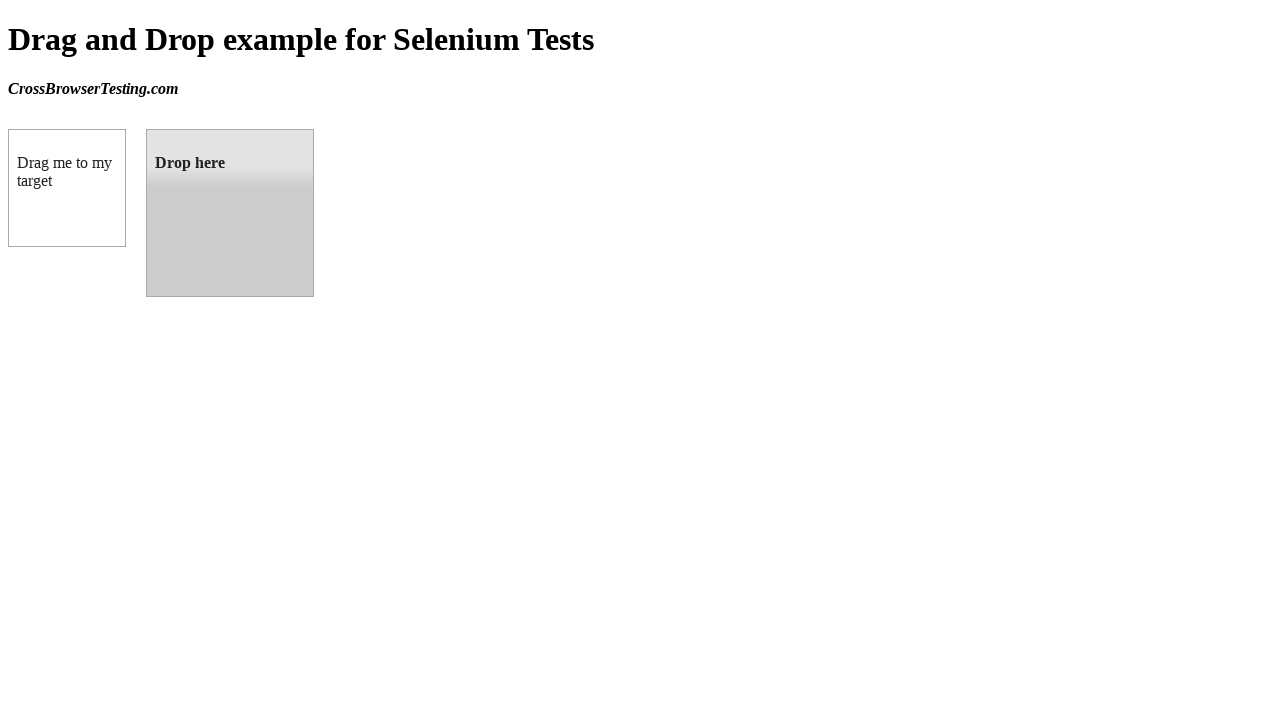

Retrieved target element bounding box coordinates
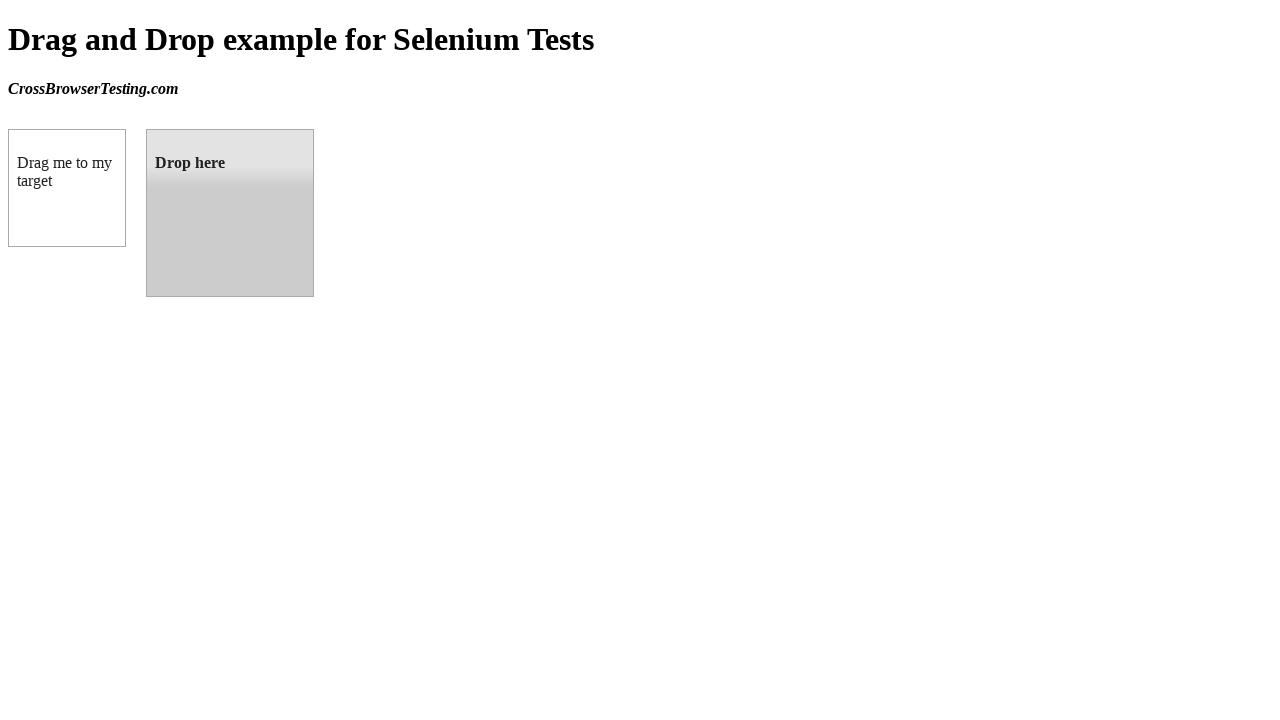

Dragged and dropped source element to target position at (230, 213)
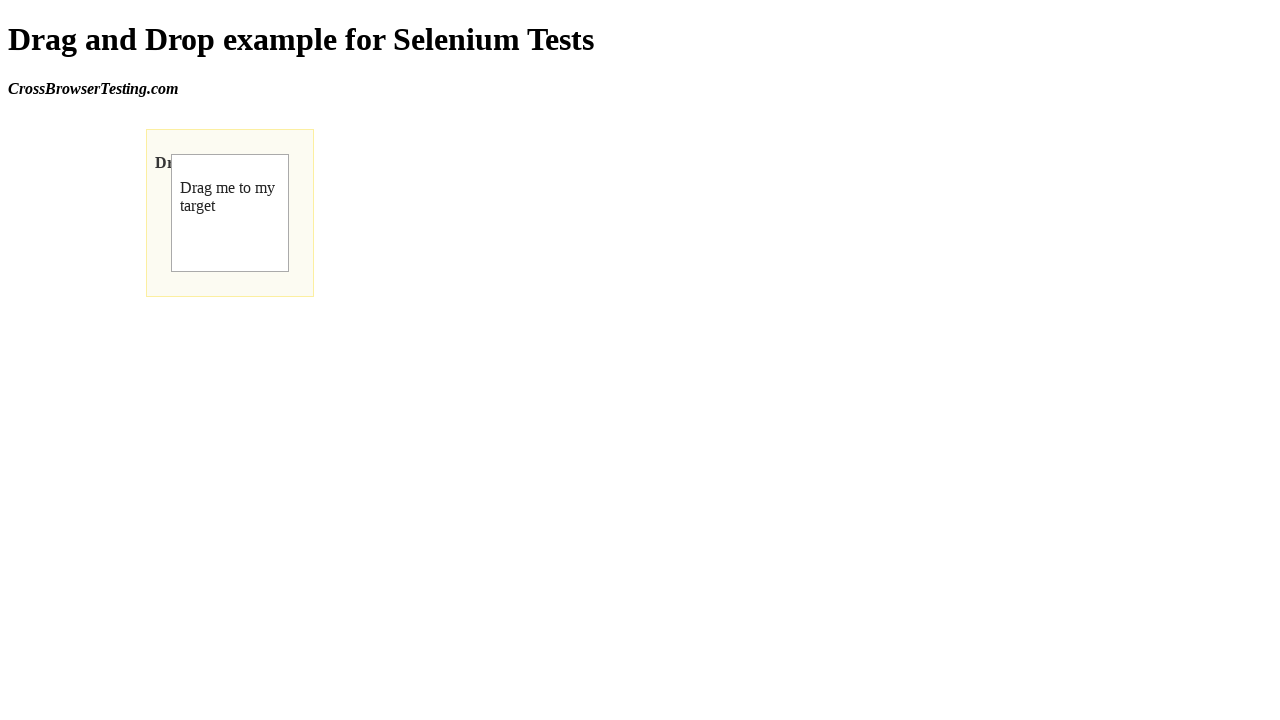

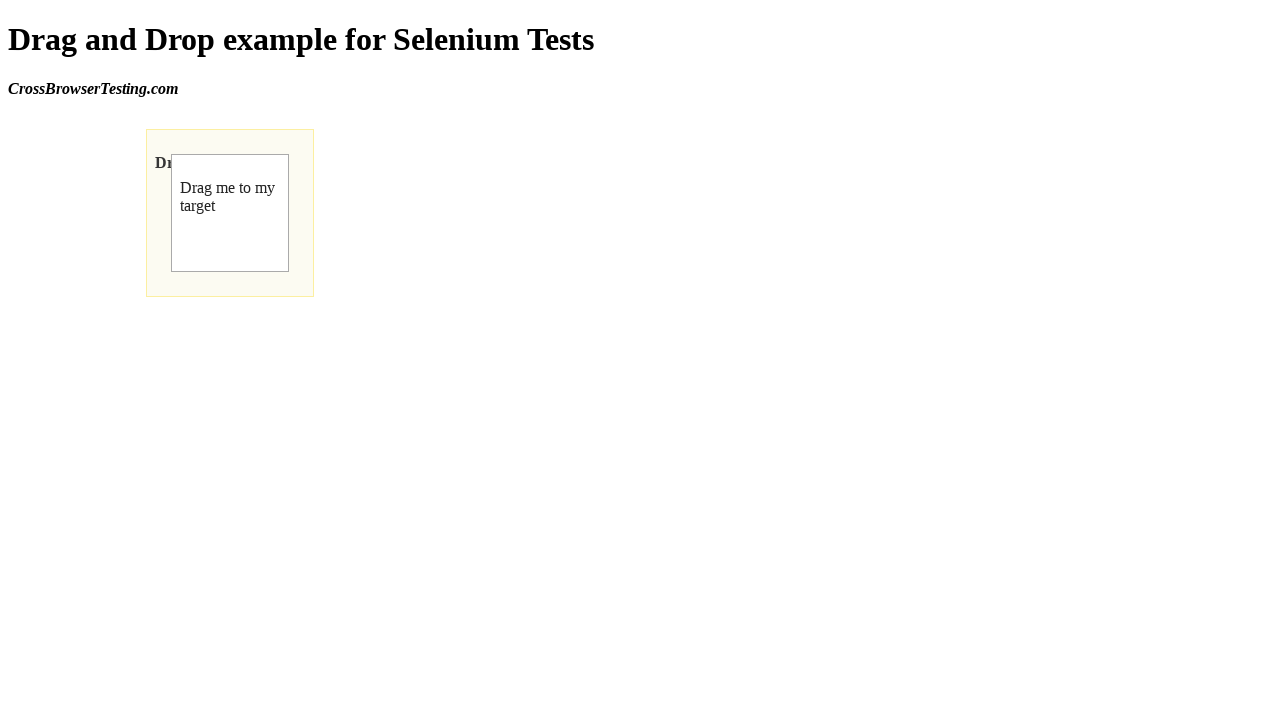